Tests dropdown selection functionality by selecting options using different methods: by index, by value, and by visible text

Starting URL: https://the-internet.herokuapp.com/dropdown

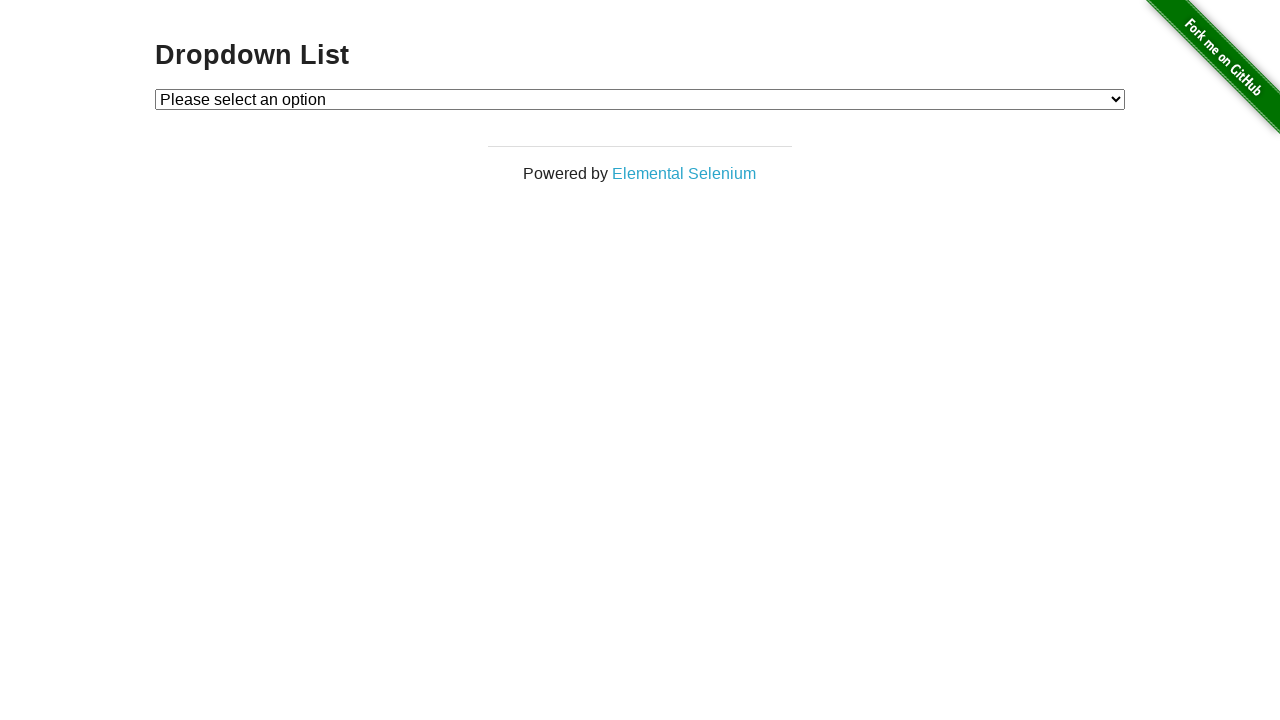

Selected disabled placeholder option by index 0 in dropdown on #dropdown
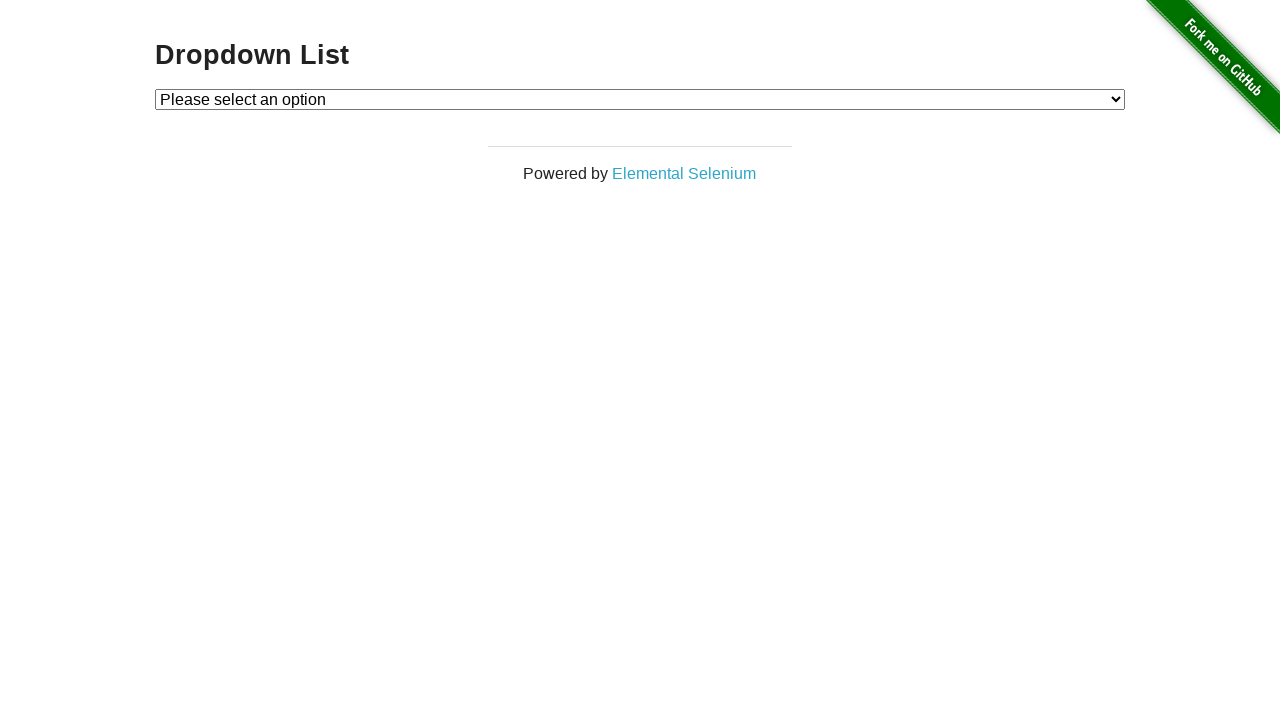

Selected option with value '1' in dropdown on #dropdown
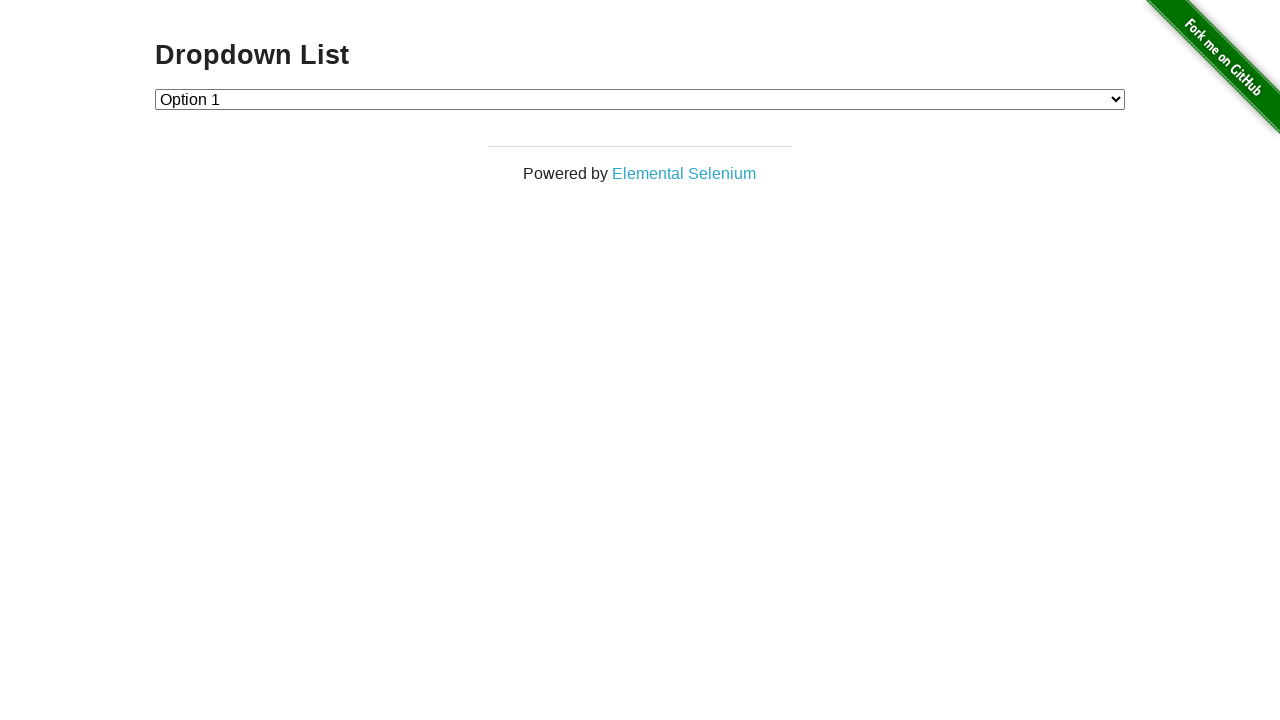

Selected 'Option 2' by visible text in dropdown on #dropdown
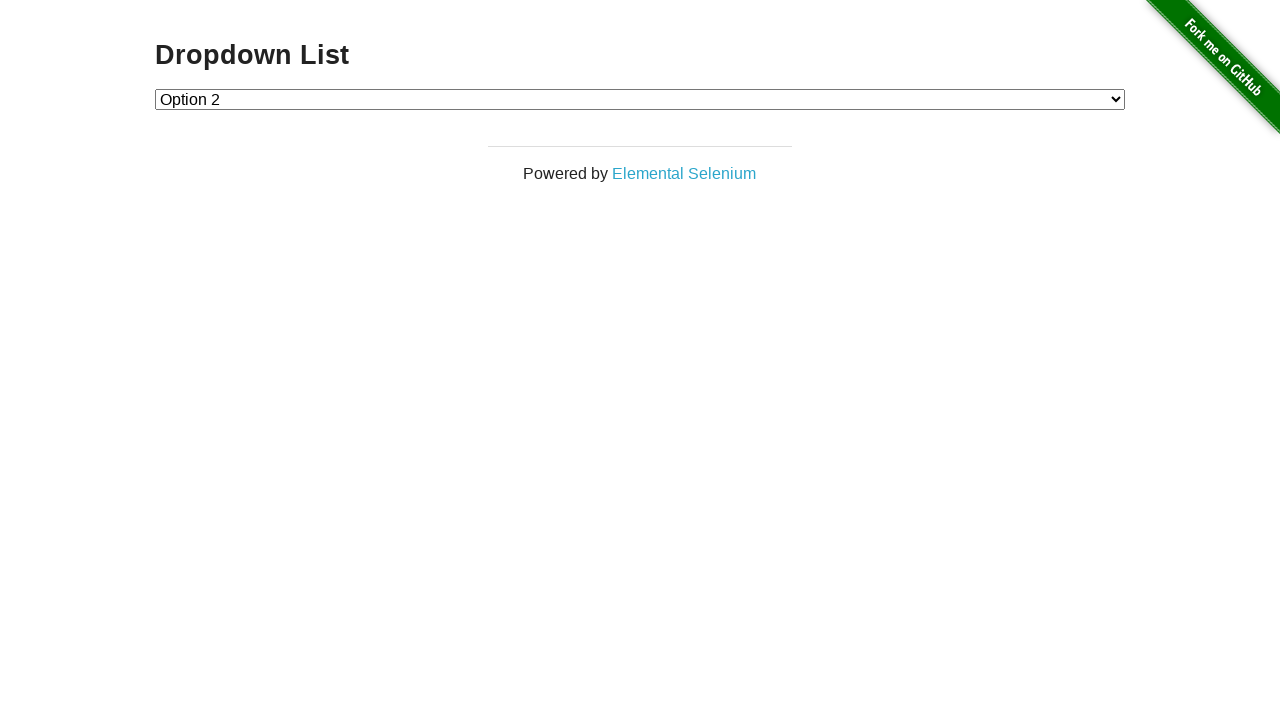

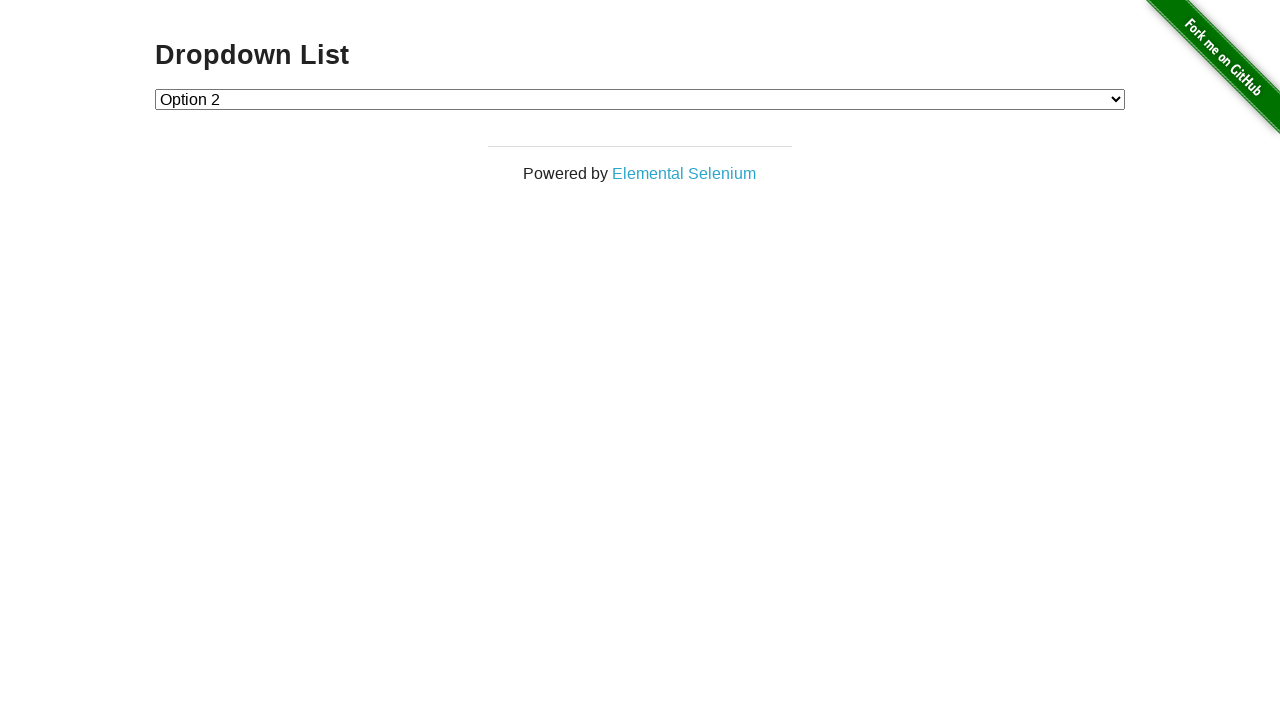